Tests XPath locators by clicking on ClickToGetAlert button using relative XPath

Starting URL: http://omayo.blogspot.com

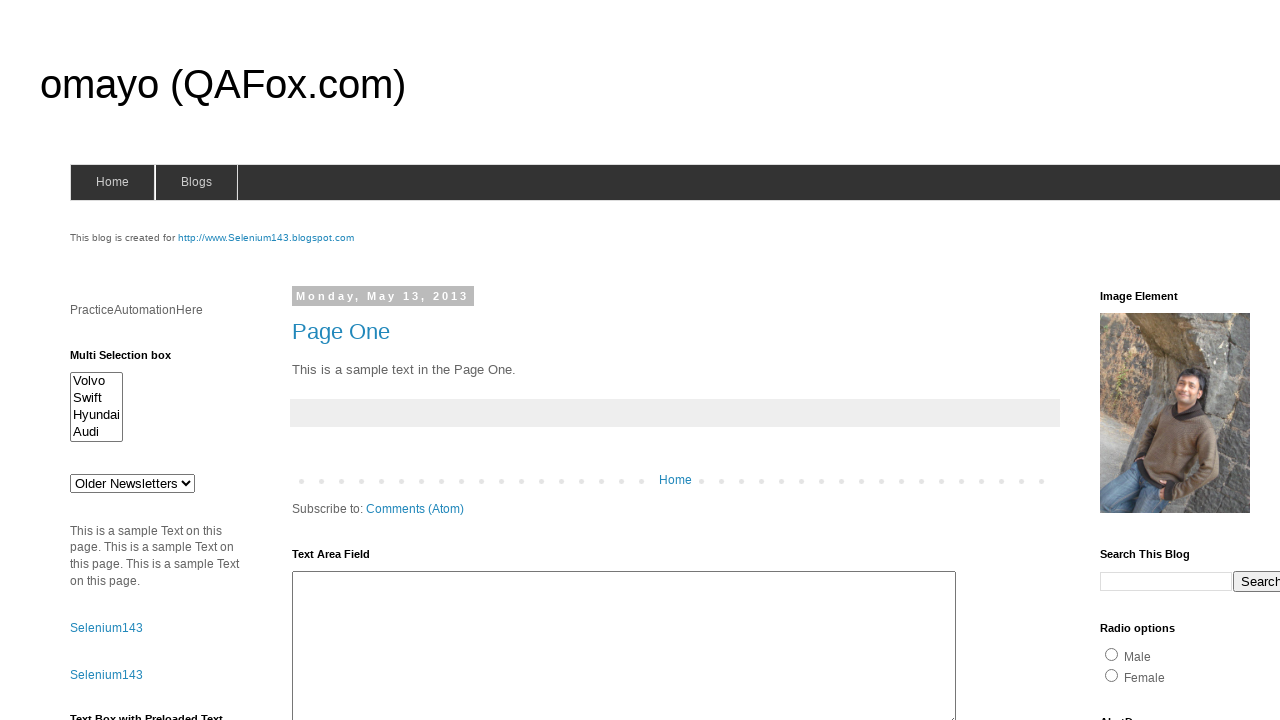

Clicked ClickToGetAlert button using relative XPath locator at (1154, 361) on xpath=//*[@id="alert1"]
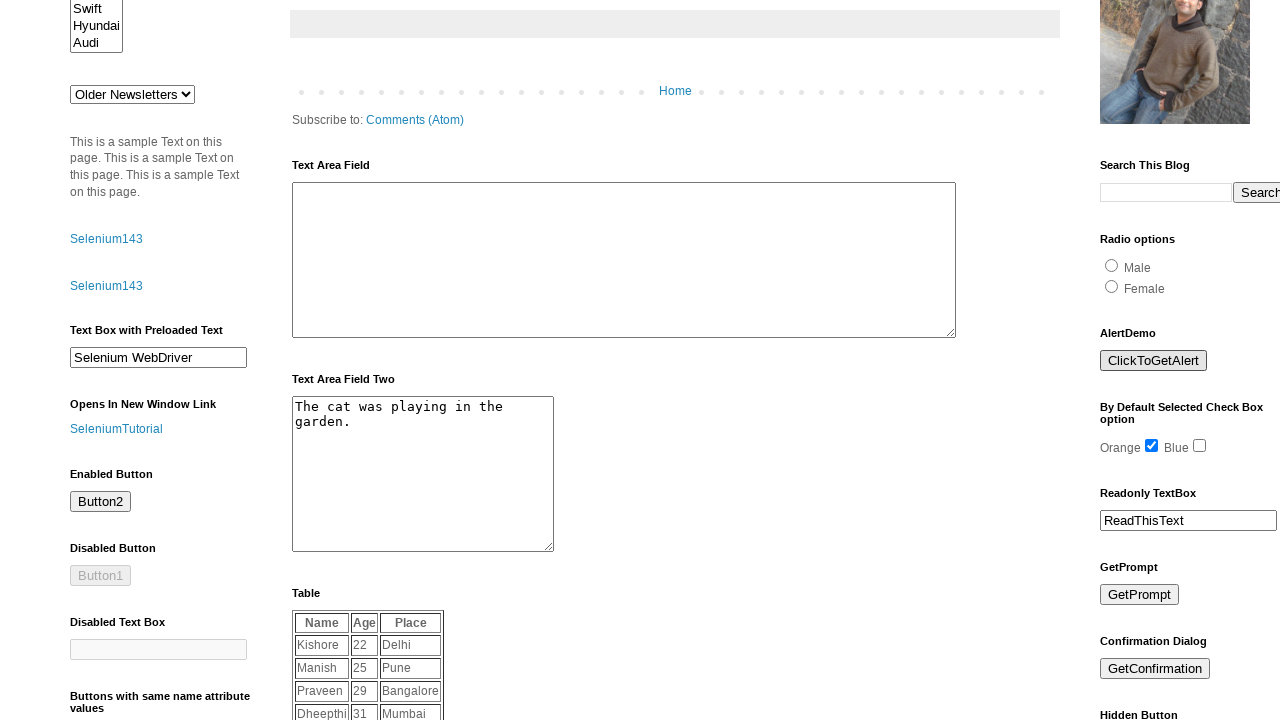

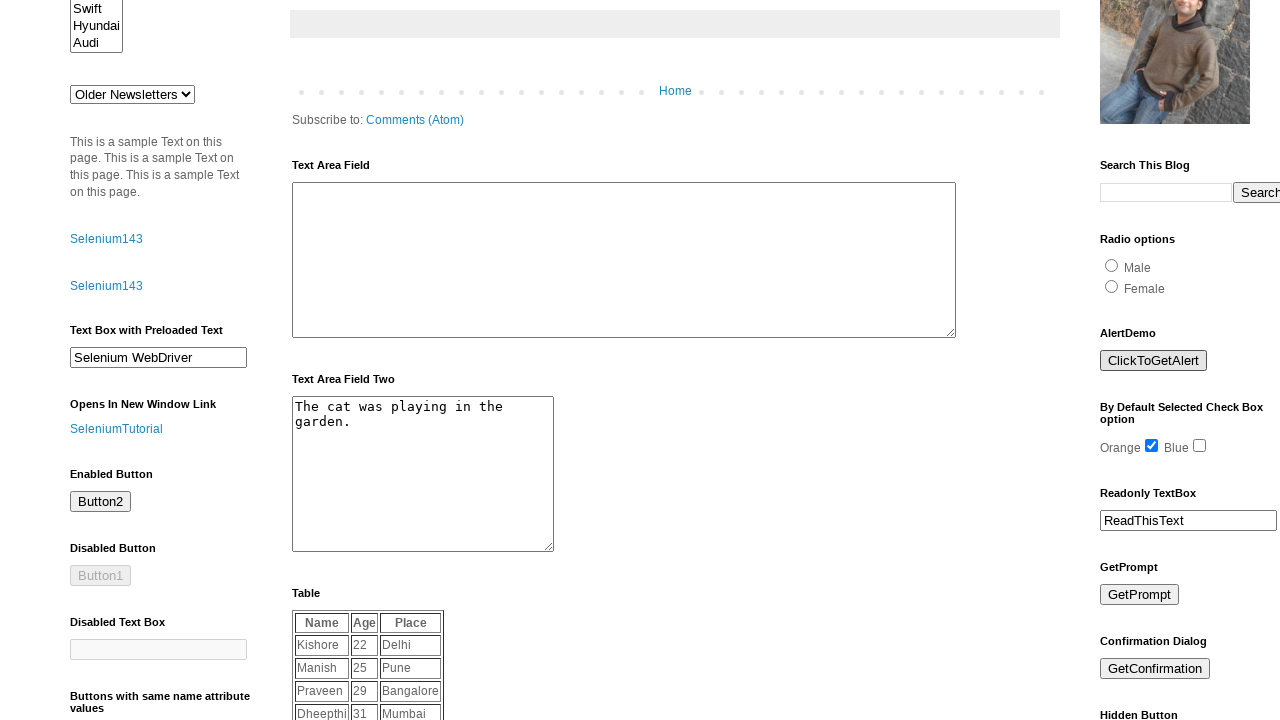